Tests horizontal scrolling functionality on a dashboard page by scrolling to the right

Starting URL: https://dashboards.handmadeinteractive.com/jasonlove/

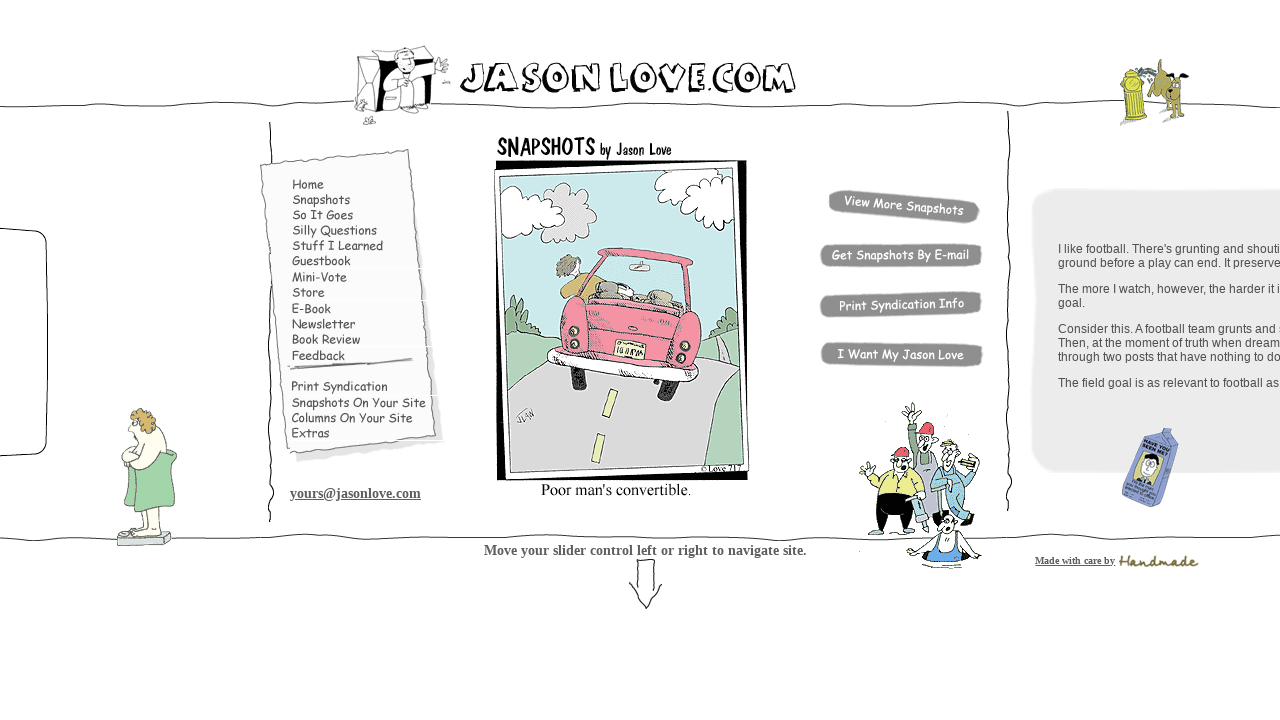

Scrolled dashboard horizontally to the right by 7500 pixels
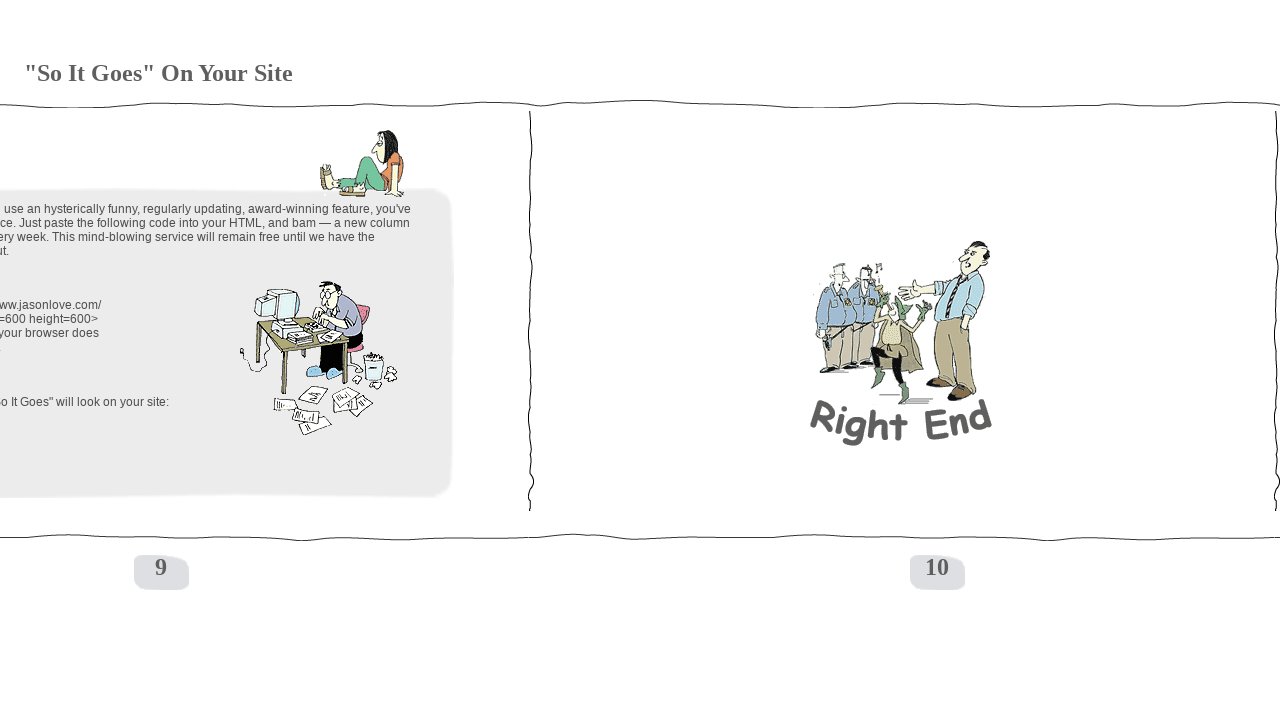

Waited 2 seconds for horizontal scroll to complete
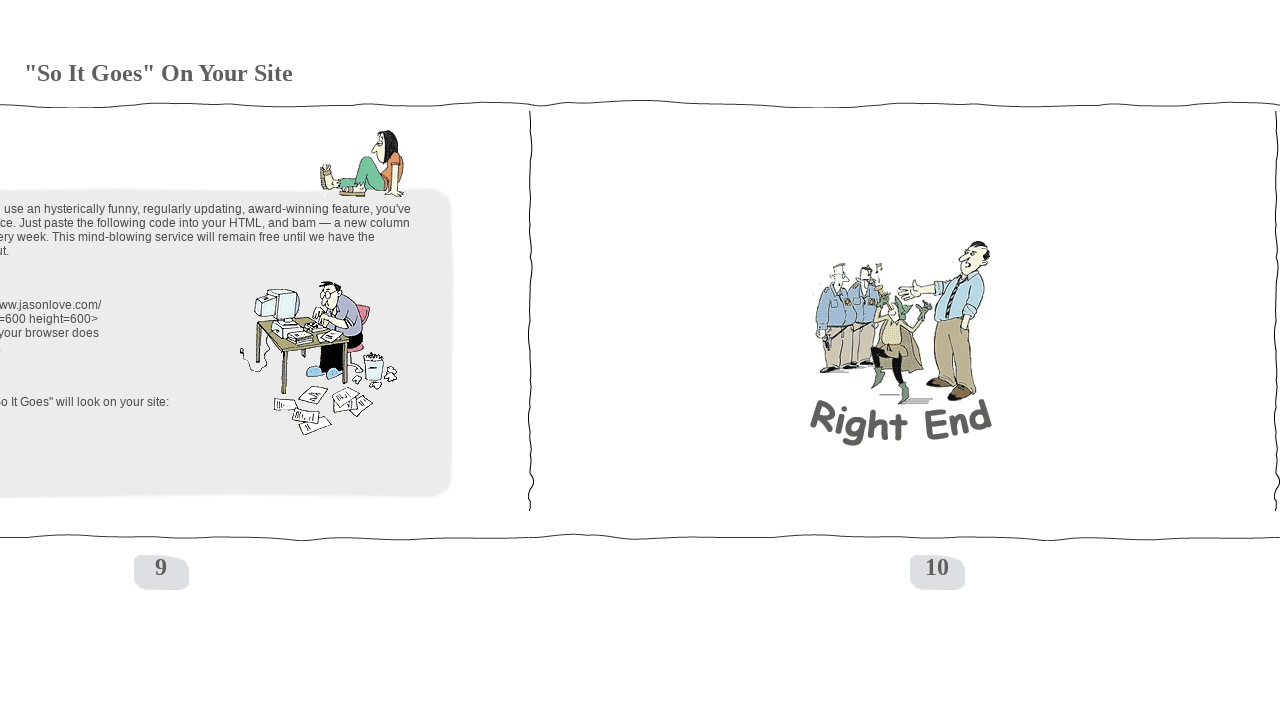

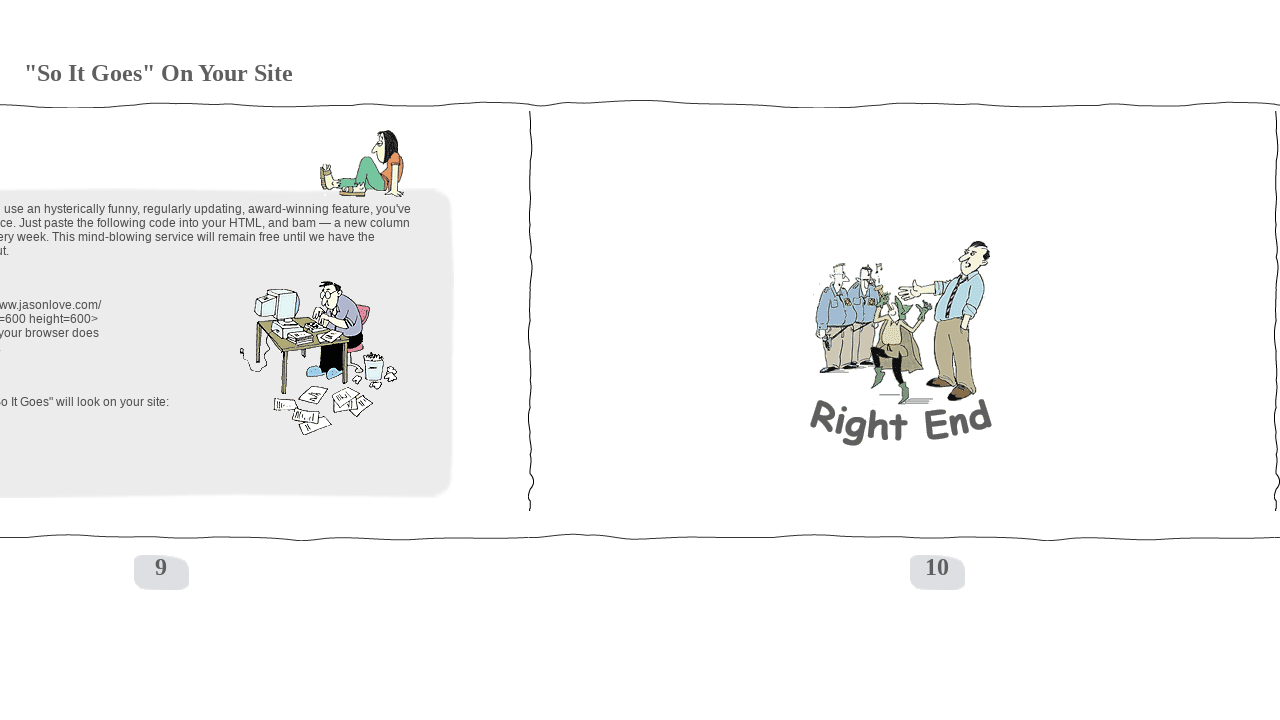